Tests a dropdown element by selecting an option and verifying that the dropdown options are displayed in sorted order

Starting URL: http://seleniumpractise.blogspot.com/2019/01/dropdown-demo-for-selenium.html

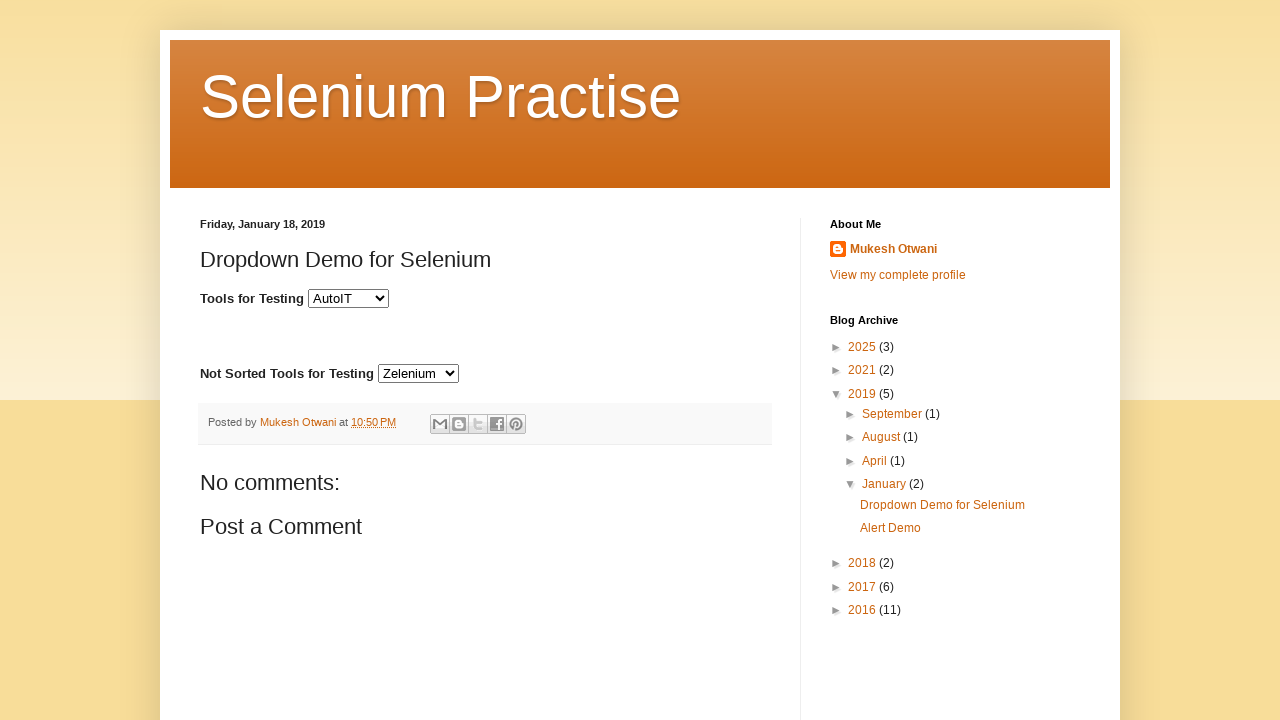

Selected 'Cucumber' option from the tools dropdown on #tools
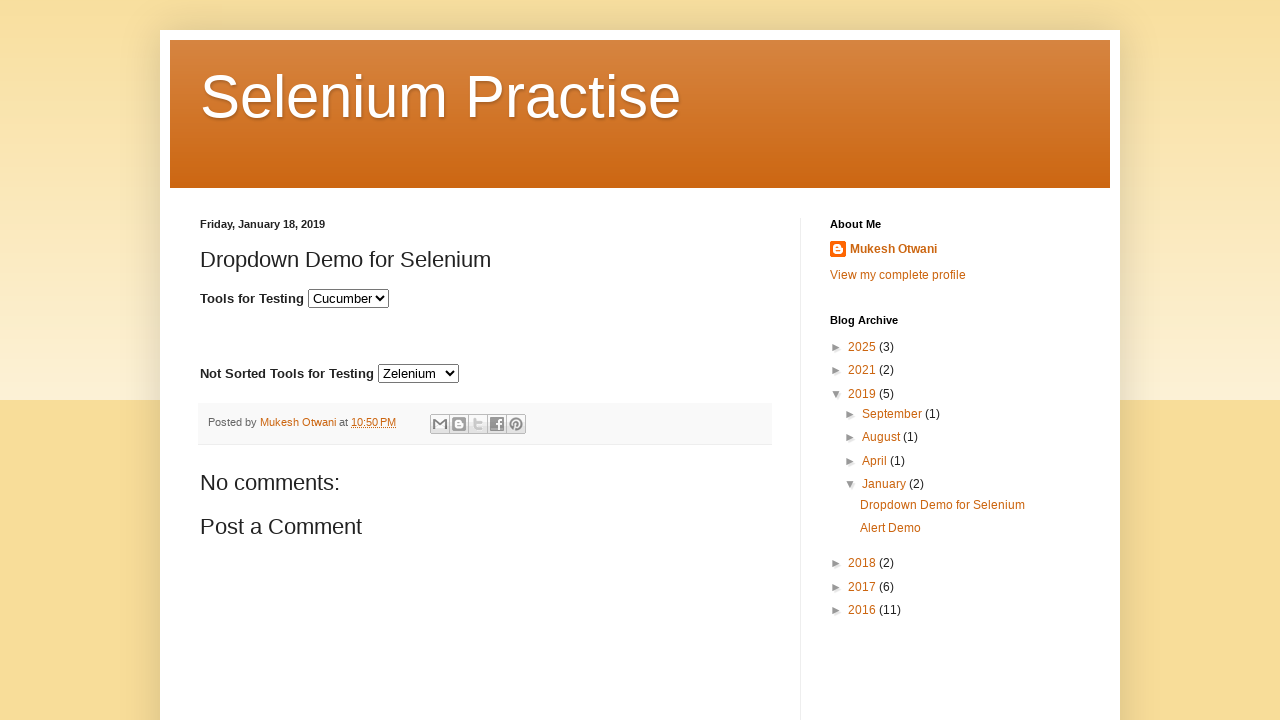

Verified tools dropdown is visible
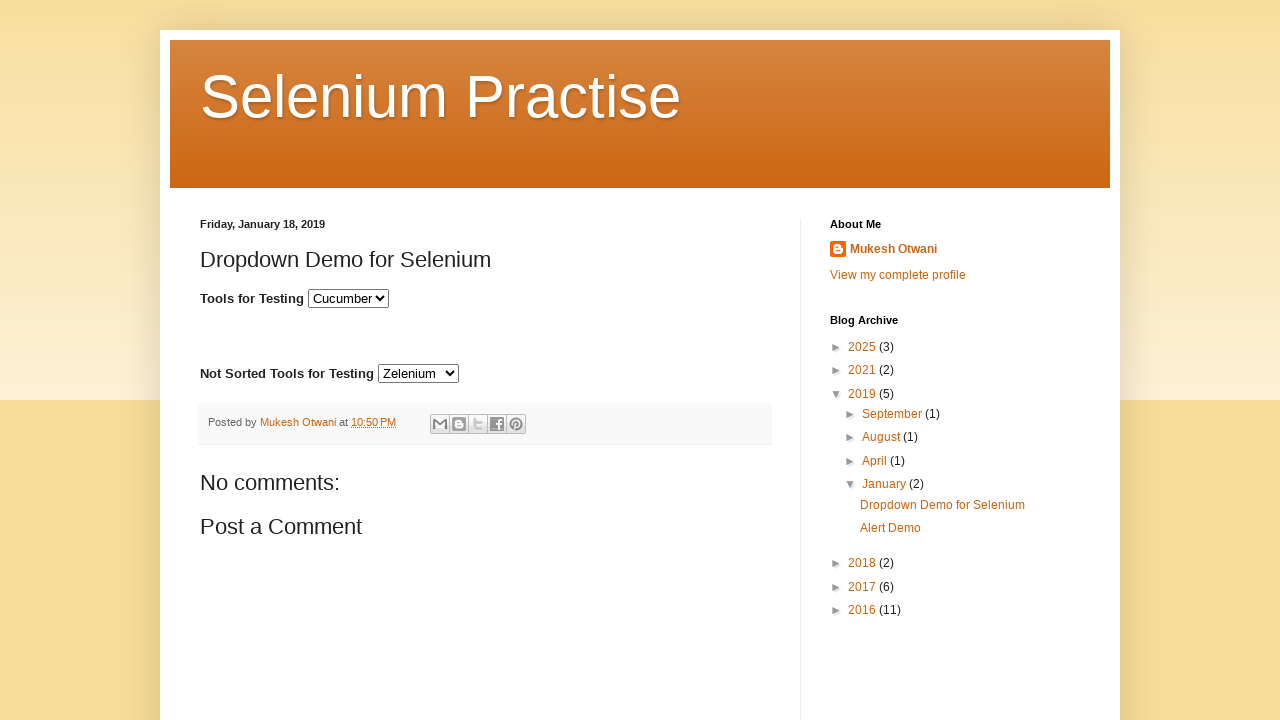

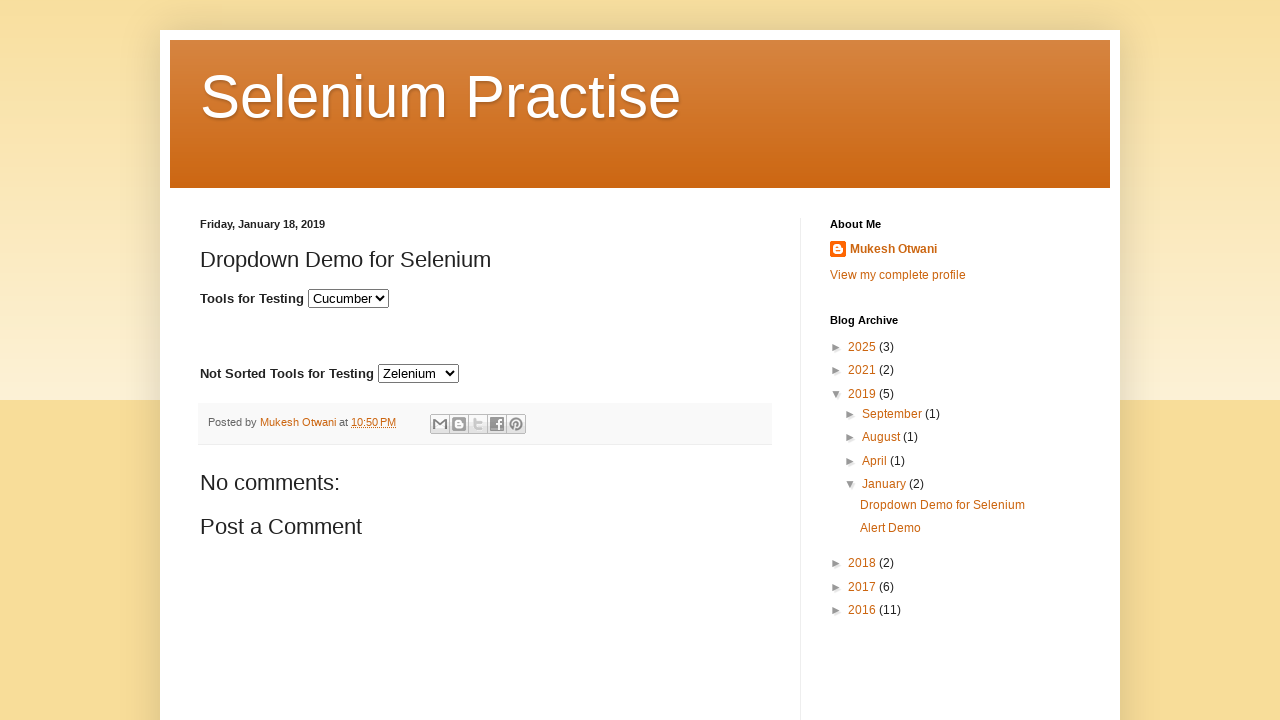